Tests a demo registration/profile form by filling in personal information fields including name, date of birth, address, email, company details, role selection, and preferences checkboxes.

Starting URL: https://katalon-test.s3.amazonaws.com/demo-aut/dist/html/form.html

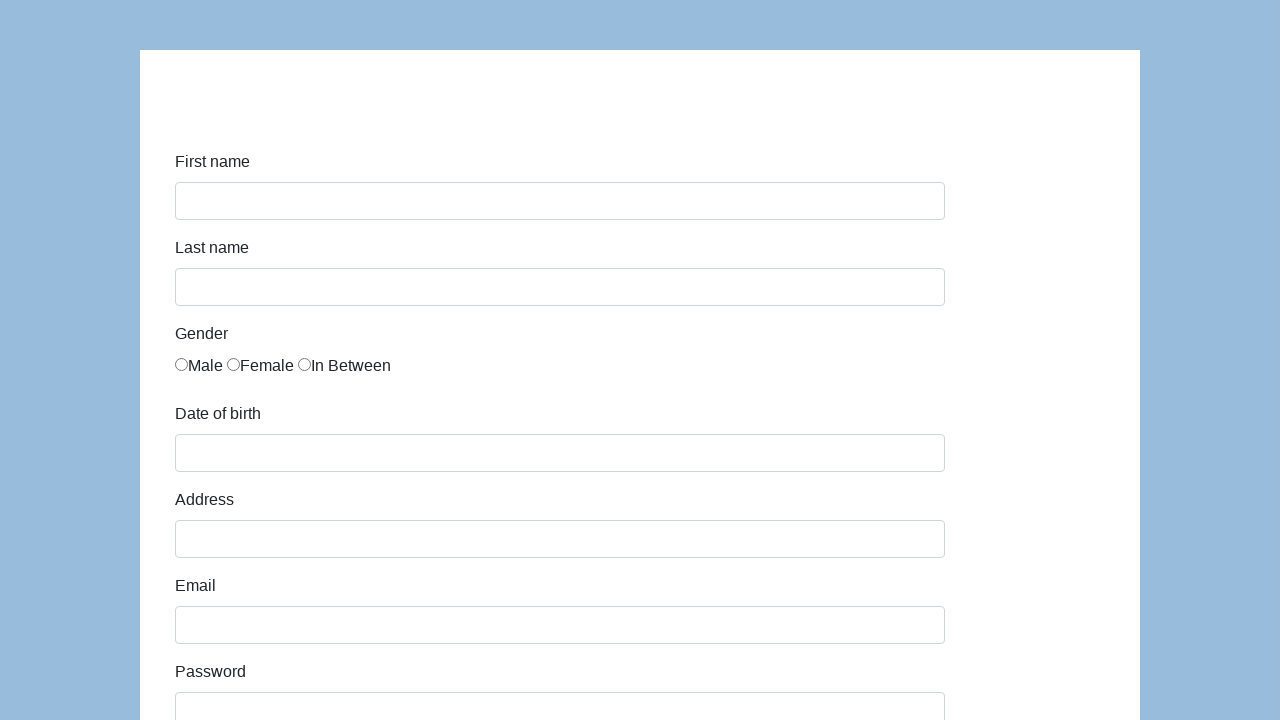

Clicked first name field at (560, 201) on #first-name
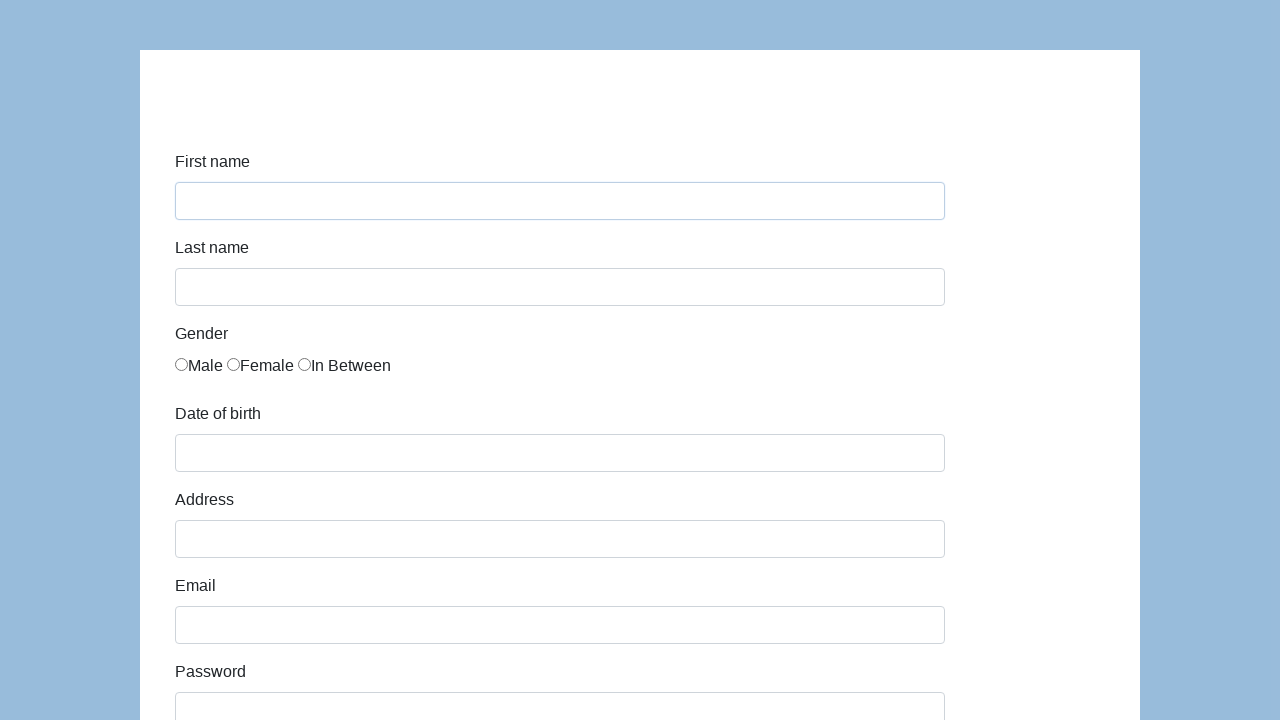

Filled first name field with 'Michael' on #first-name
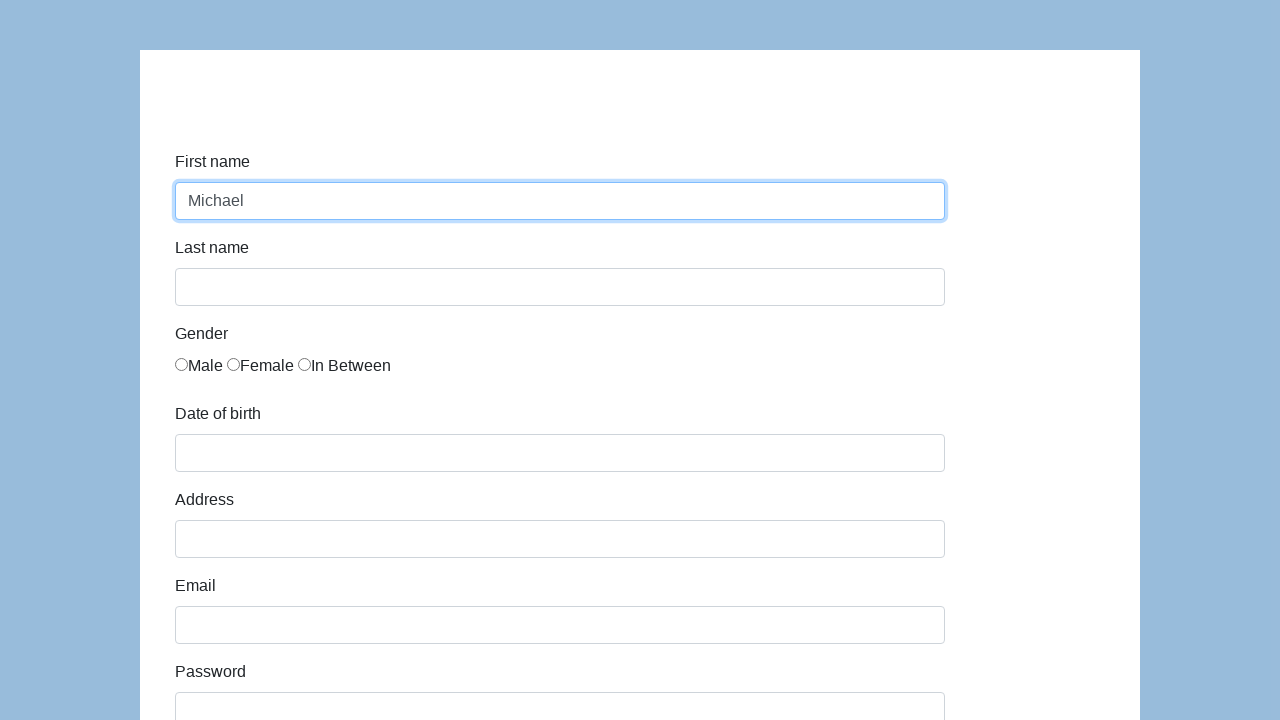

Filled last name field with 'Johnson' on #last-name
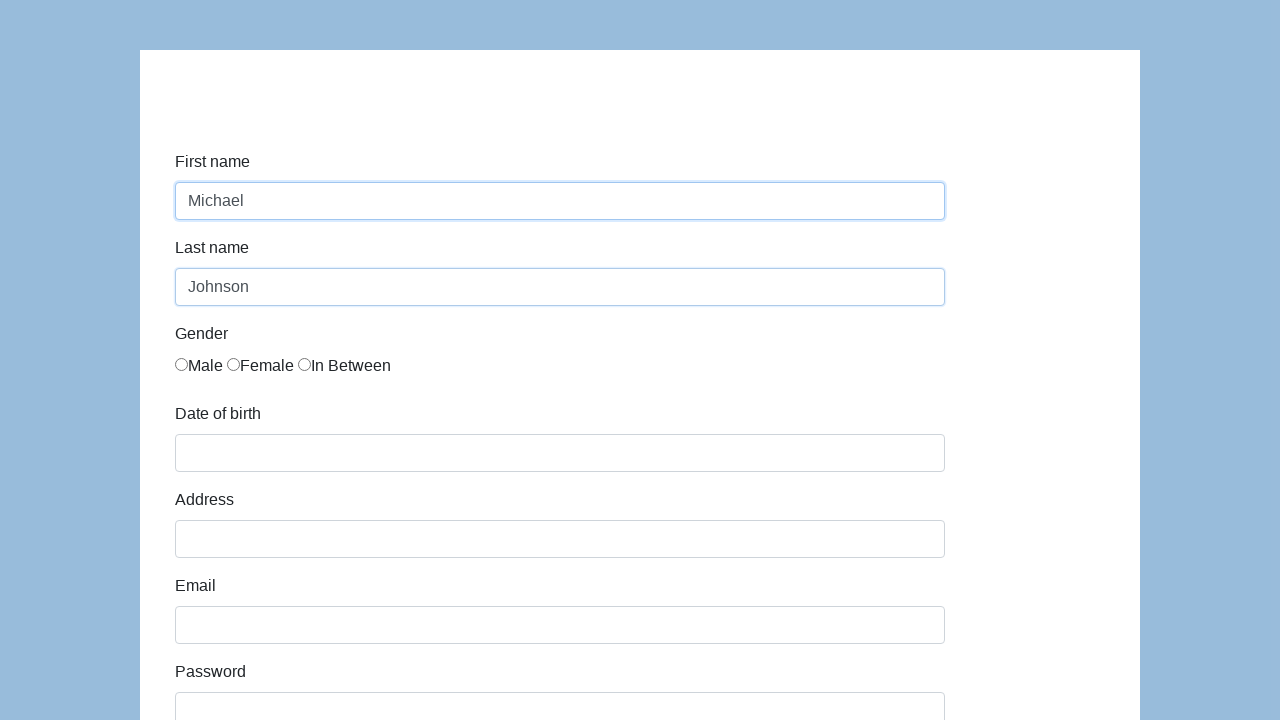

Selected gender radio button at (182, 364) on input[name='gender']
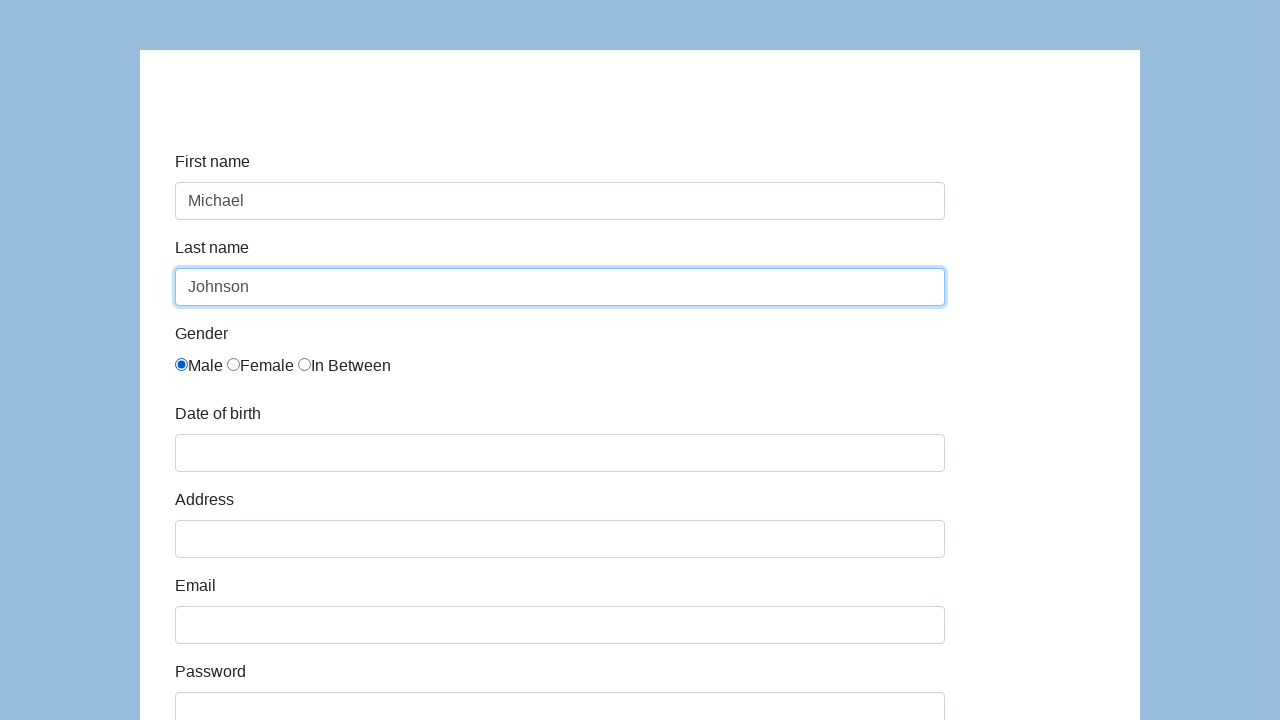

Clicked date of birth field at (560, 453) on #dob
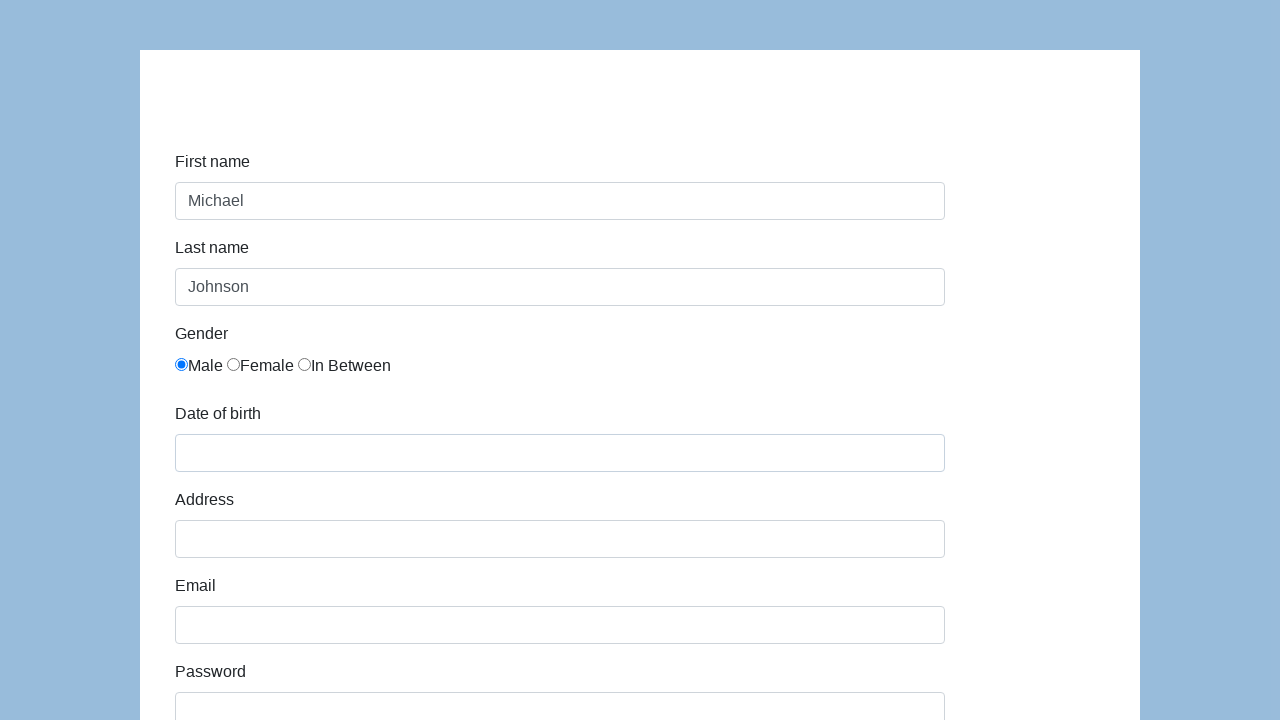

Filled date of birth with '05/22/2010' on #dob
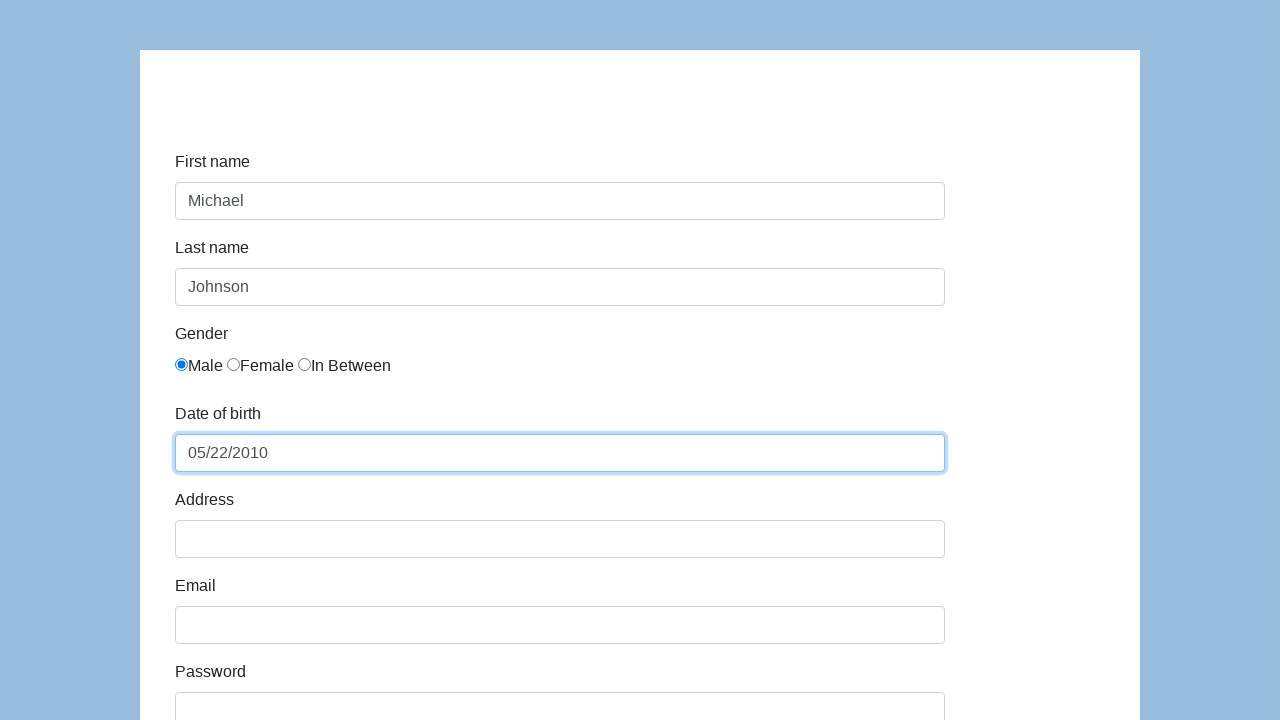

Clicked address field at (560, 539) on #address
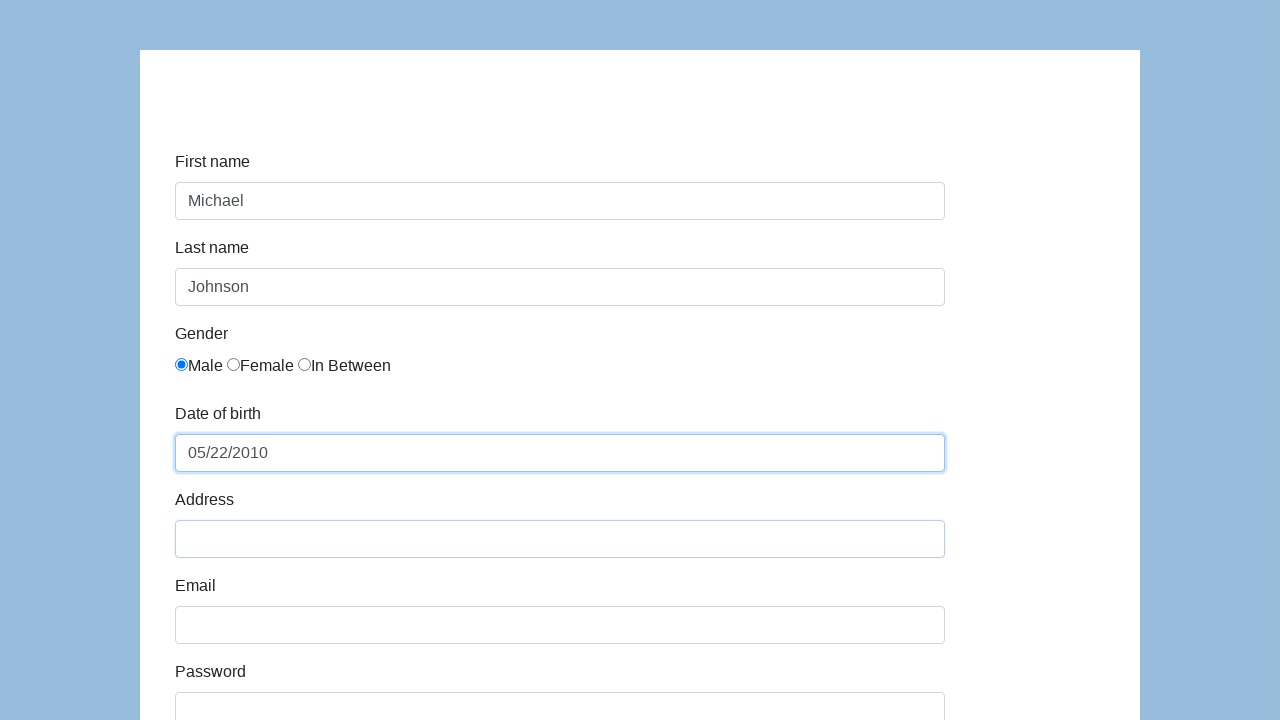

Filled address field with 'Prosta 51' on #address
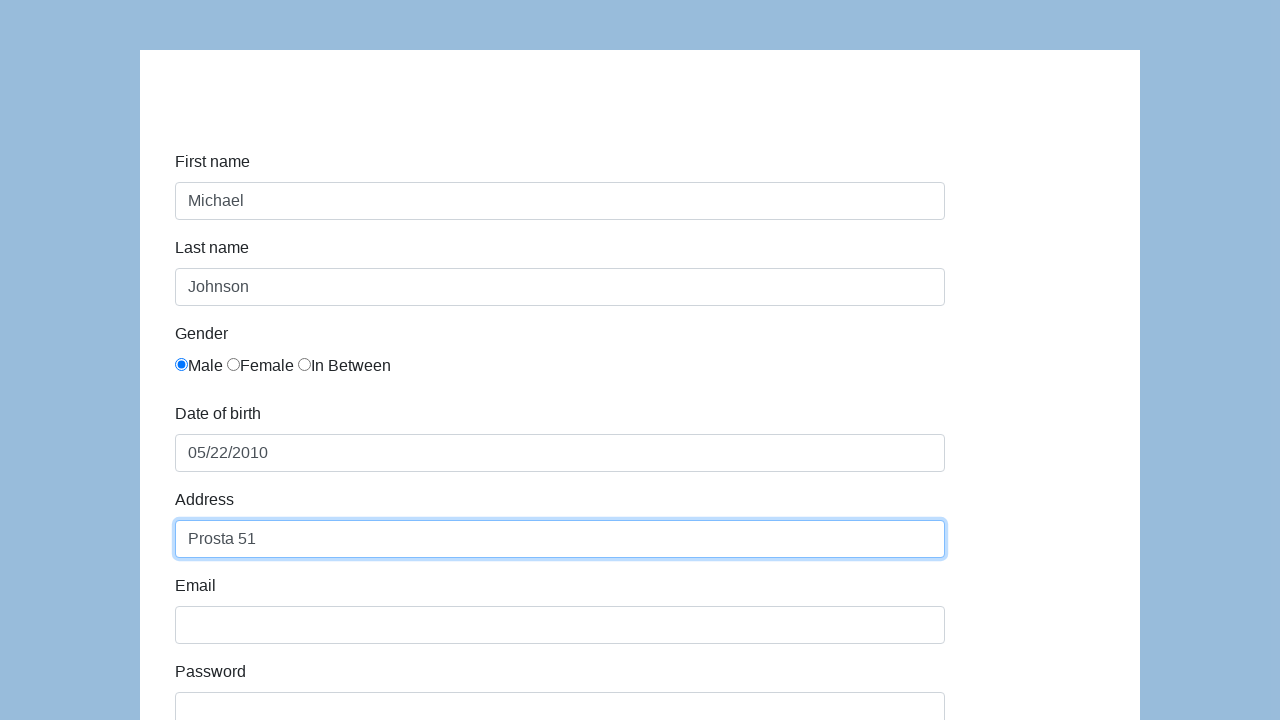

Clicked email field at (560, 625) on #email
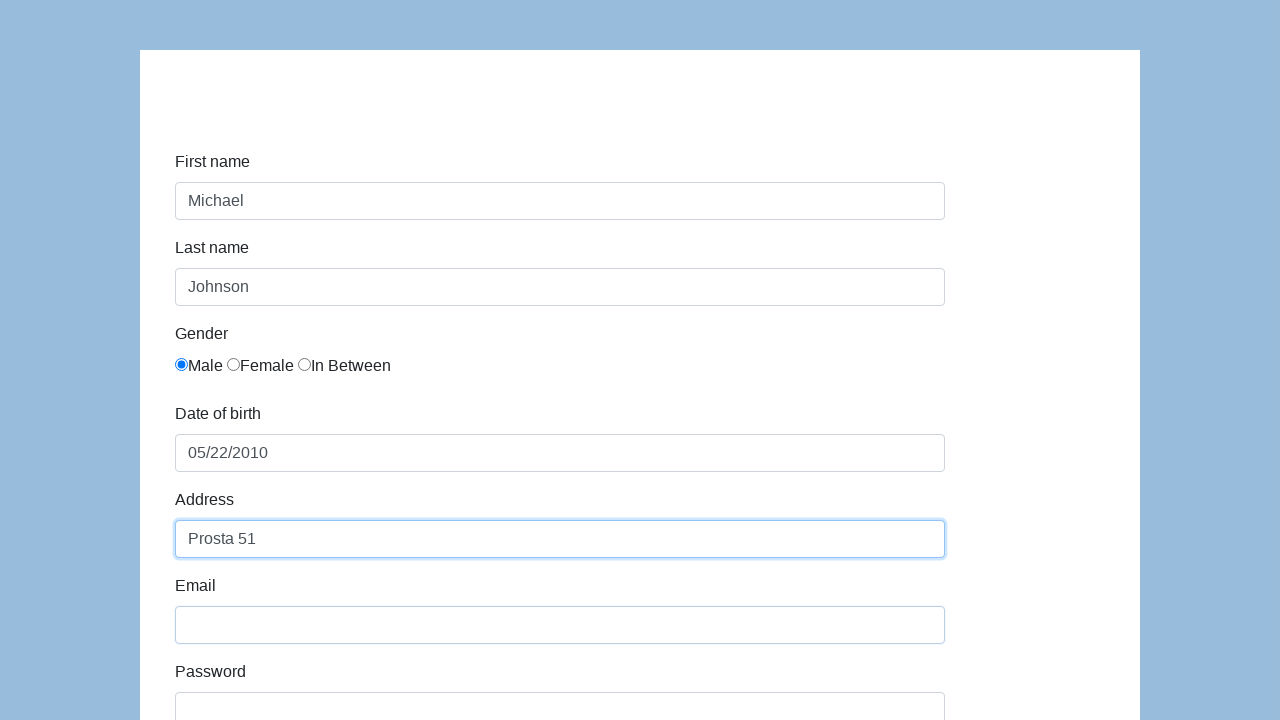

Filled email field with 'michael.johnson@testmail.com' on #email
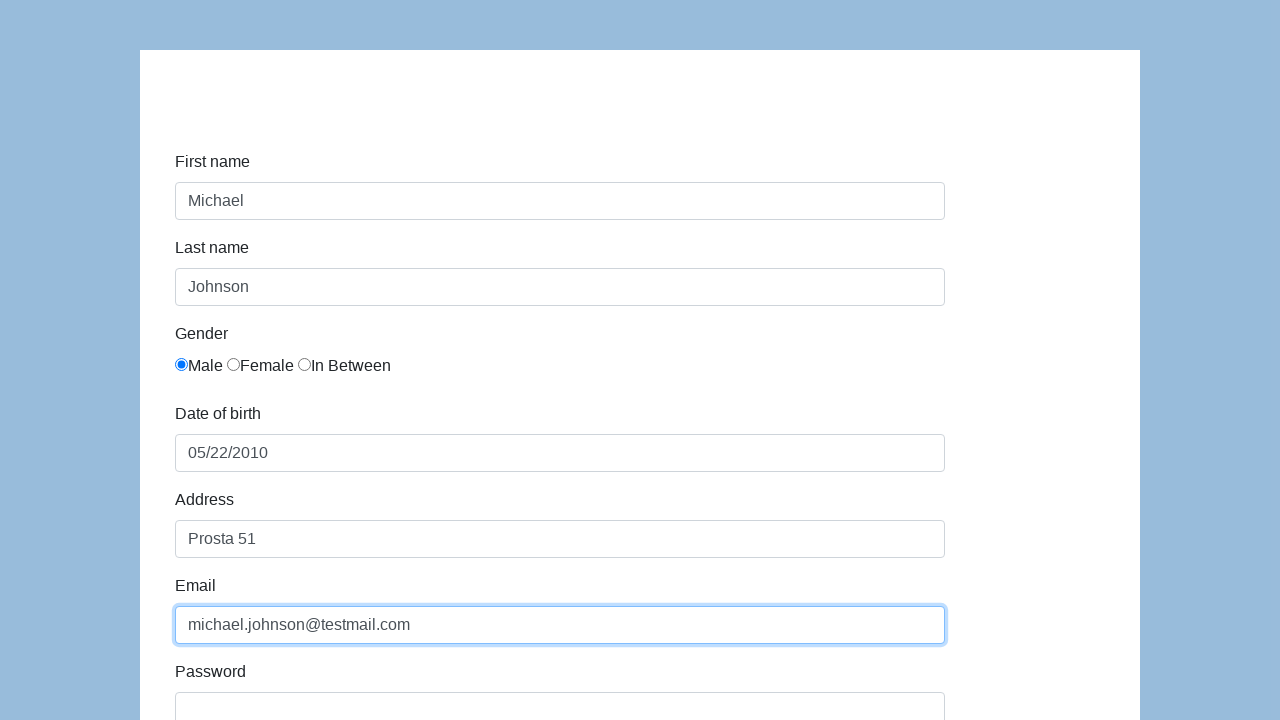

Clicked password field at (560, 701) on #password
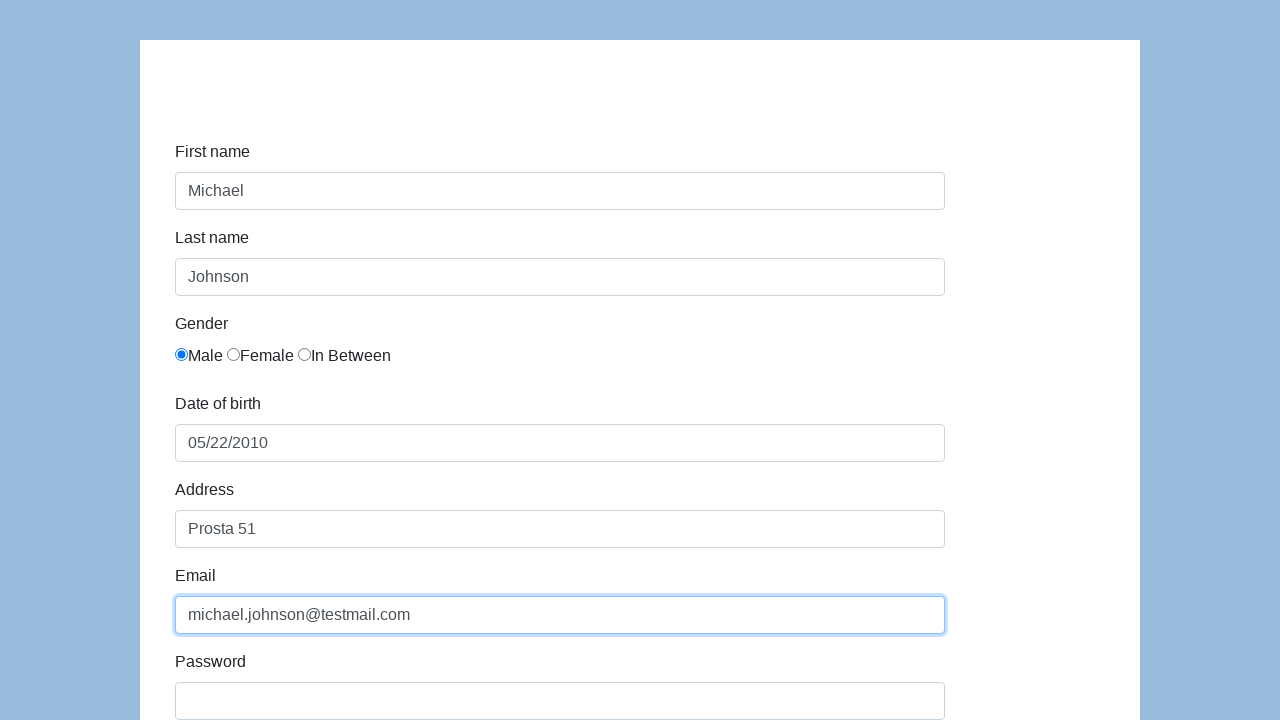

Filled password field with 'Pass123' on #password
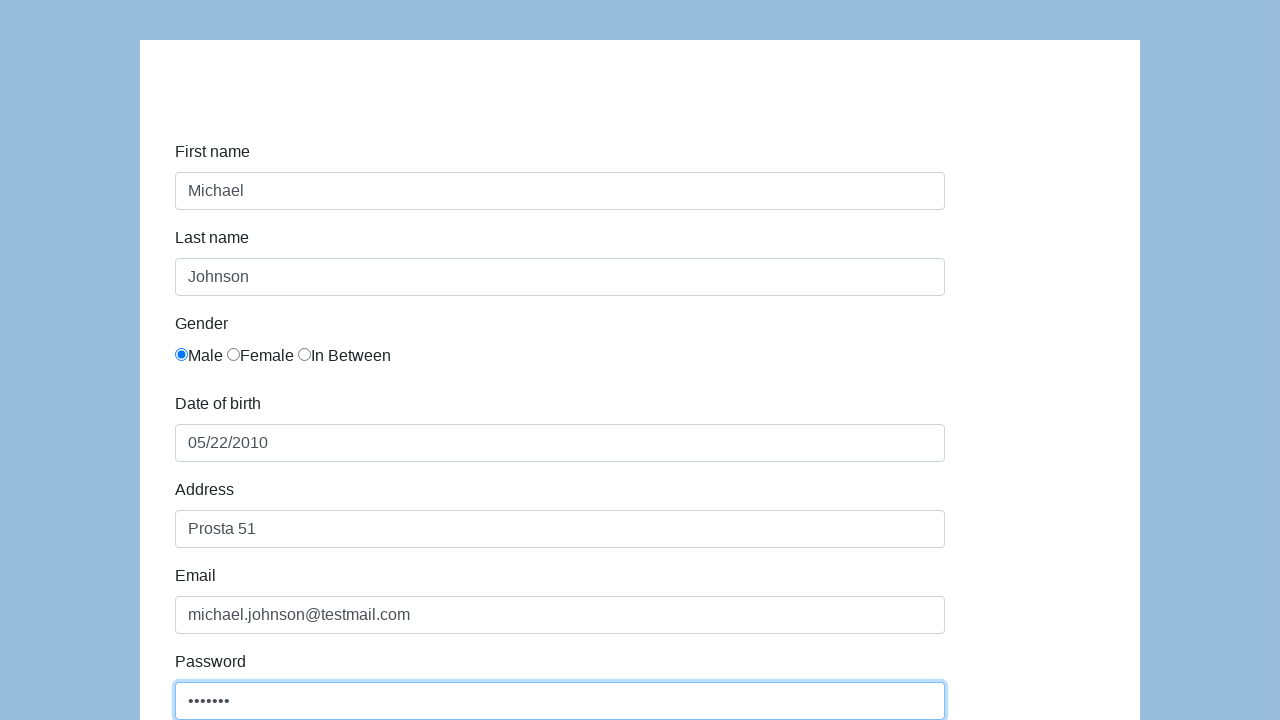

Clicked company field at (560, 360) on #company
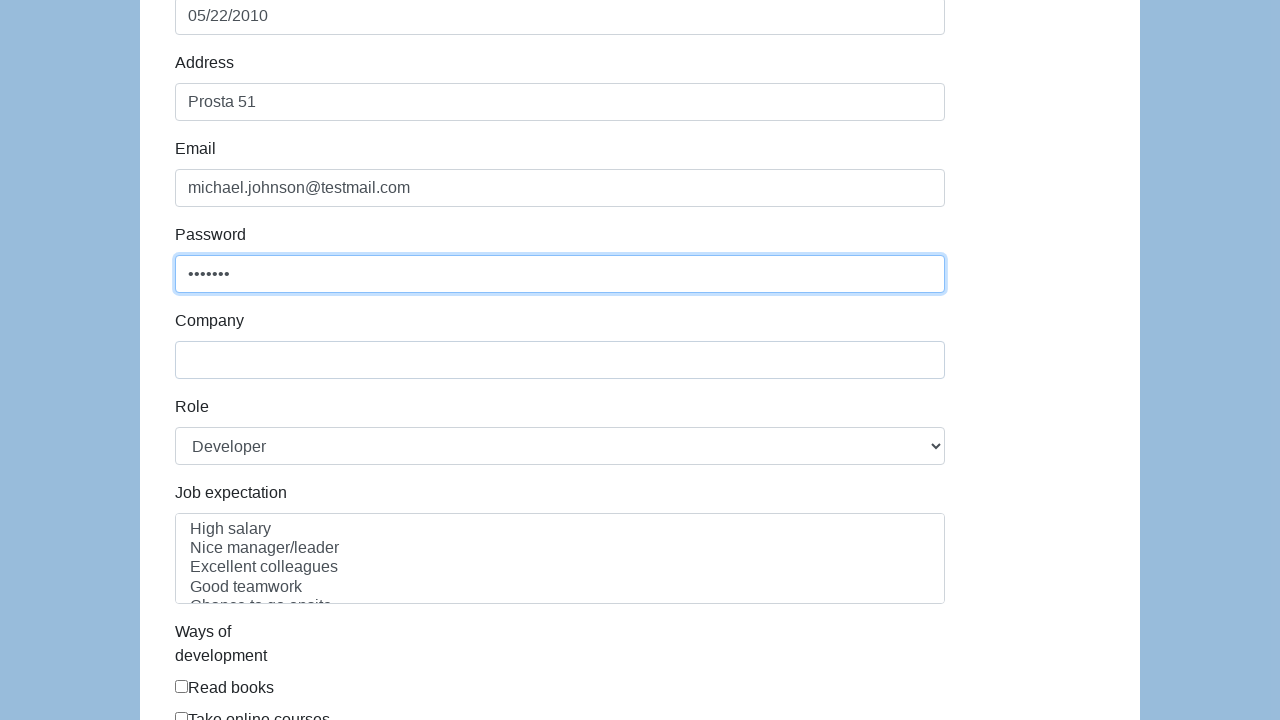

Filled company field with 'Coderslab' on #company
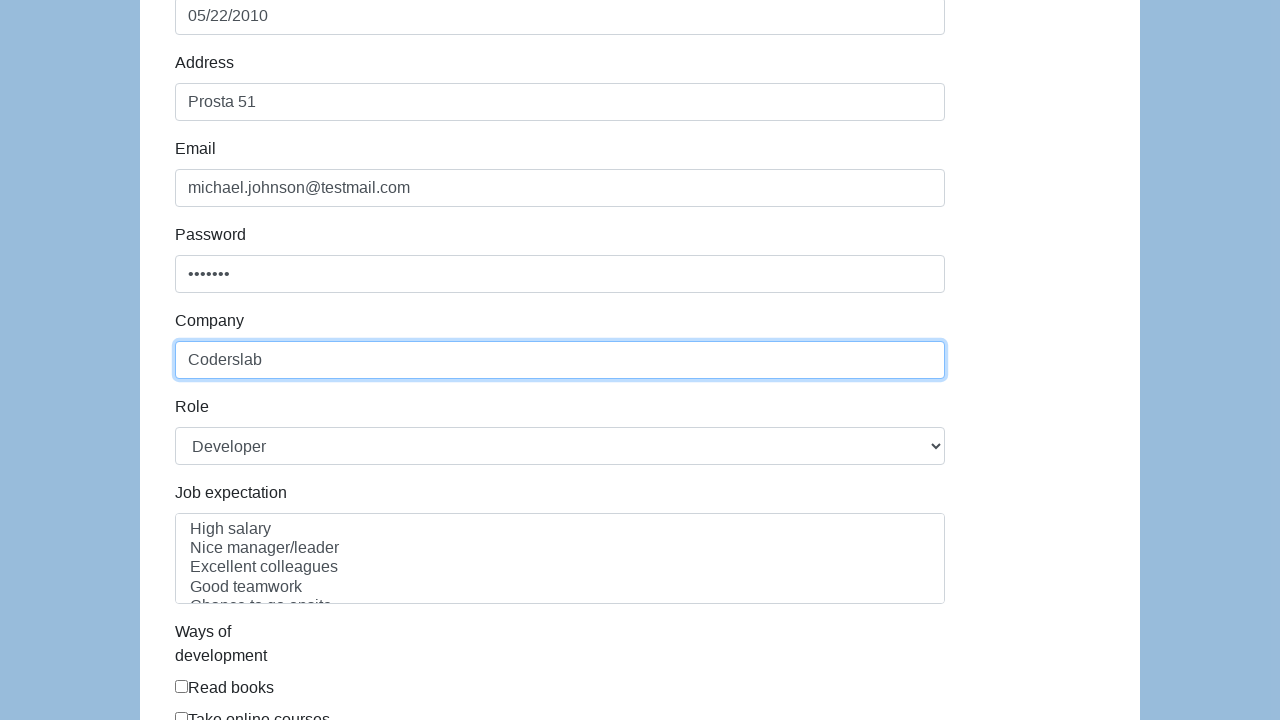

Selected 'QA' from role dropdown on #role
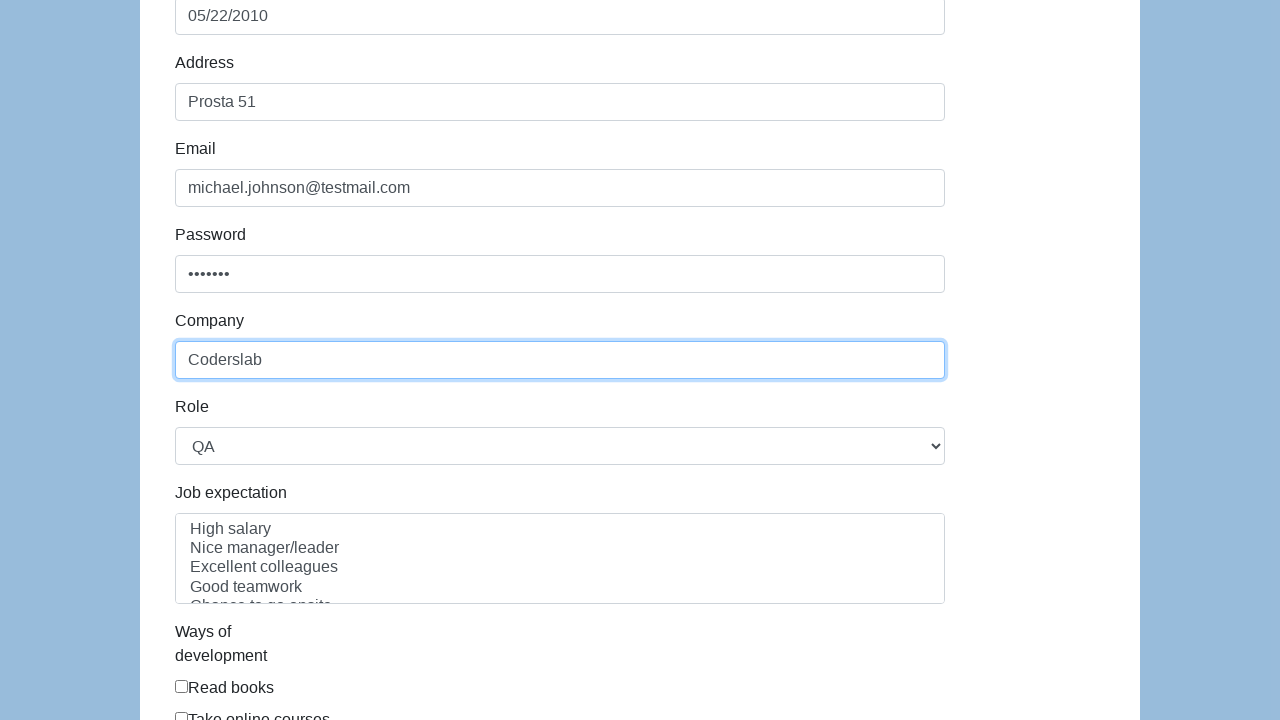

Selected 'Challenging' job expectation option at (560, 588) on xpath=(.//*[normalize-space(text()) and normalize-space(.)='Job expectation'])[1
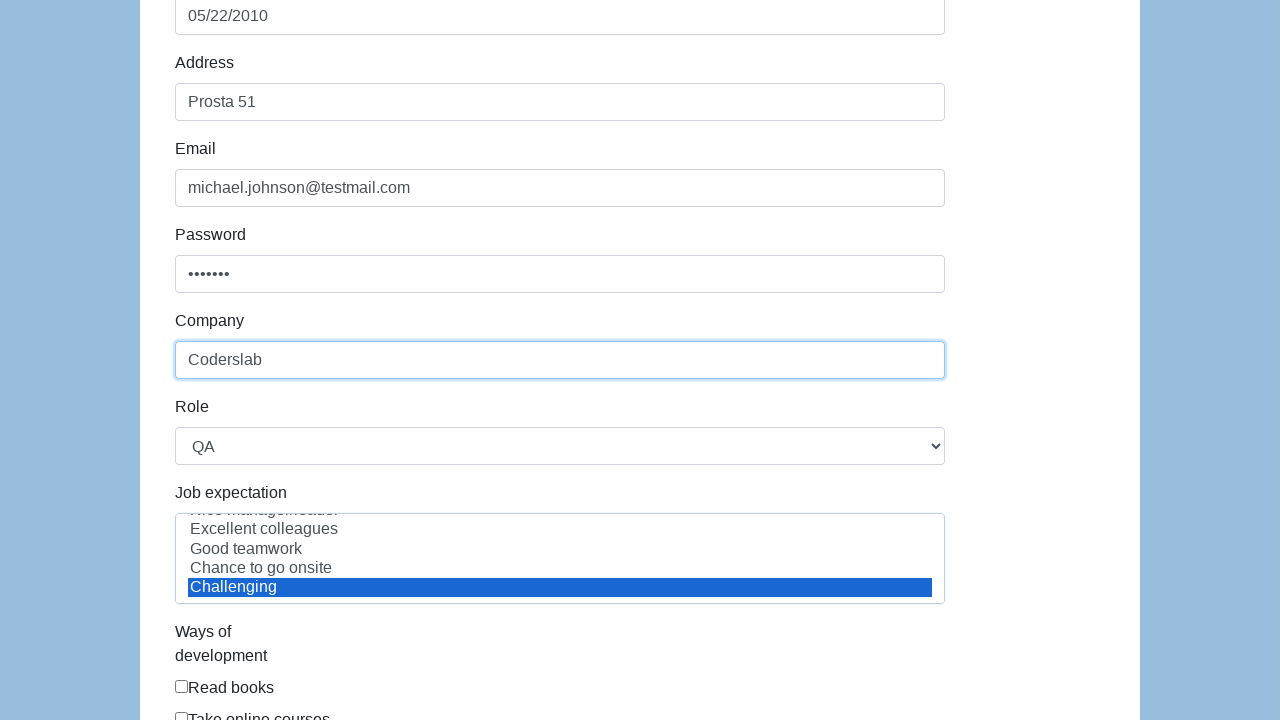

Checked 'Read books' preference checkbox at (182, 686) on xpath=(.//*[normalize-space(text()) and normalize-space(.)='Read books'])[1]/inp
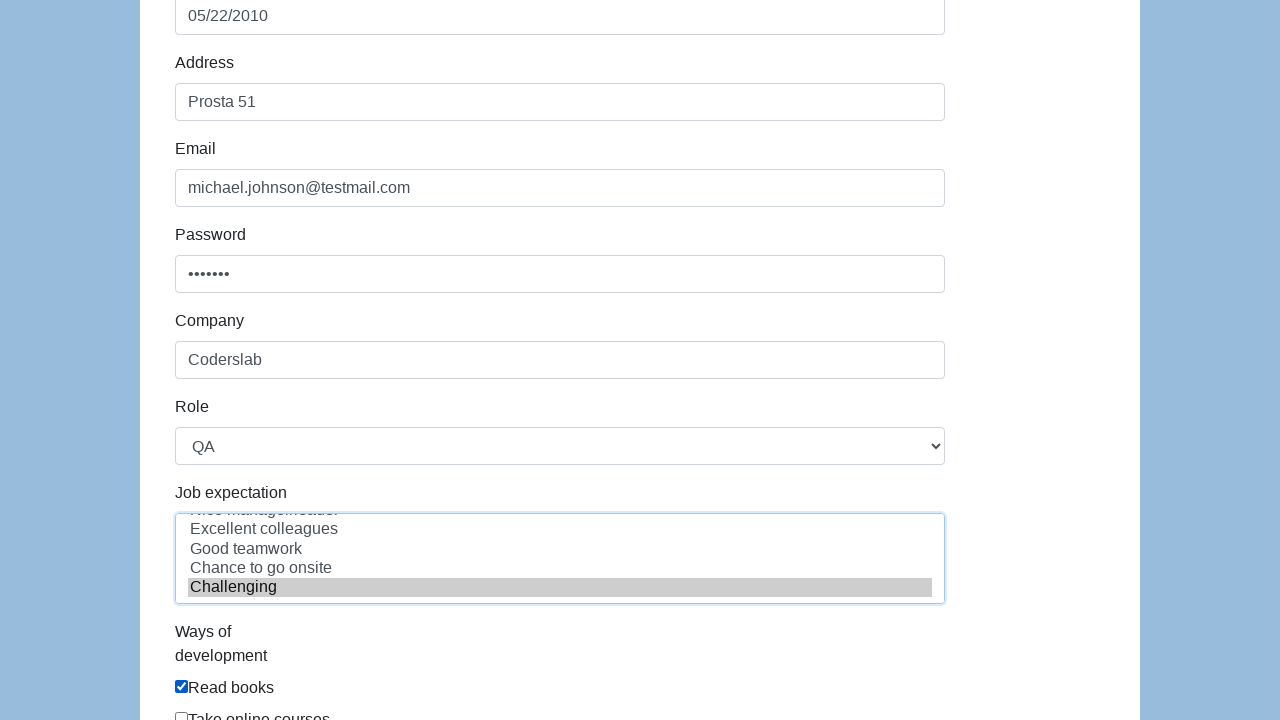

Checked 'Take online courses' preference checkbox at (182, 714) on xpath=(.//*[normalize-space(text()) and normalize-space(.)='Take online courses'
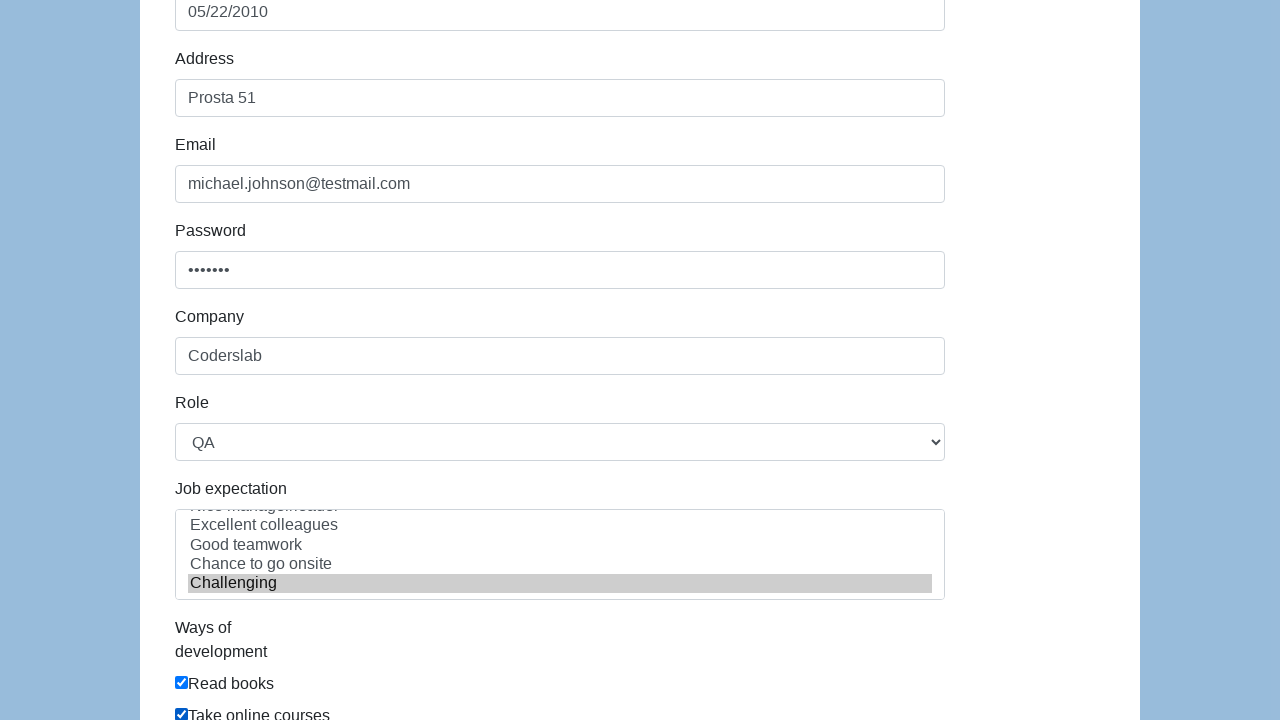

Clicked comment field at (560, 563) on #comment
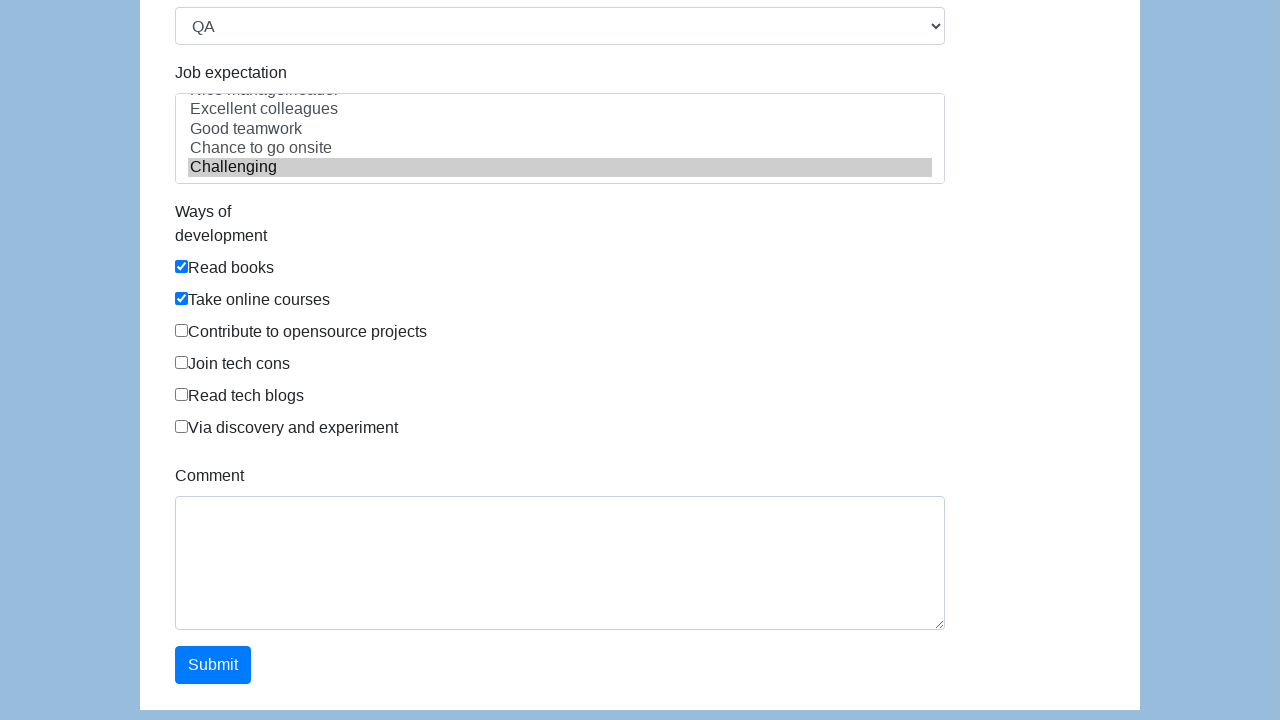

Filled comment field with 'To jest pierwszy automat' on #comment
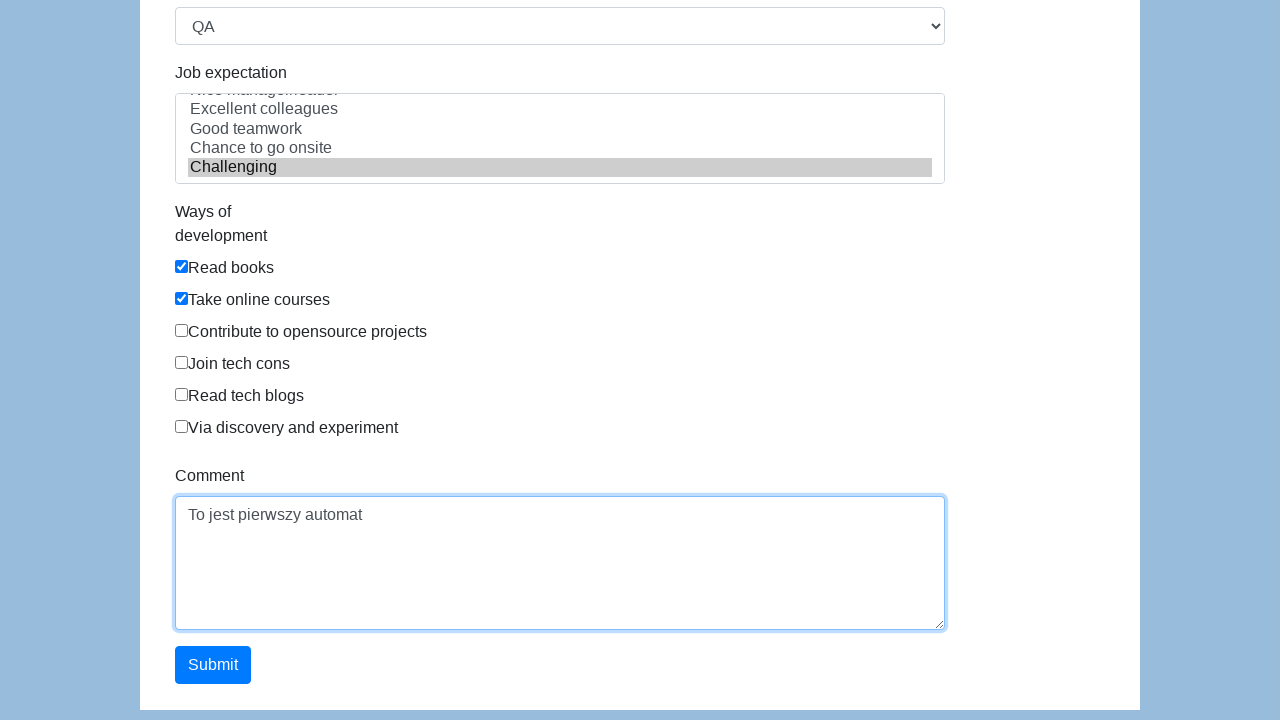

Verified submission message is present
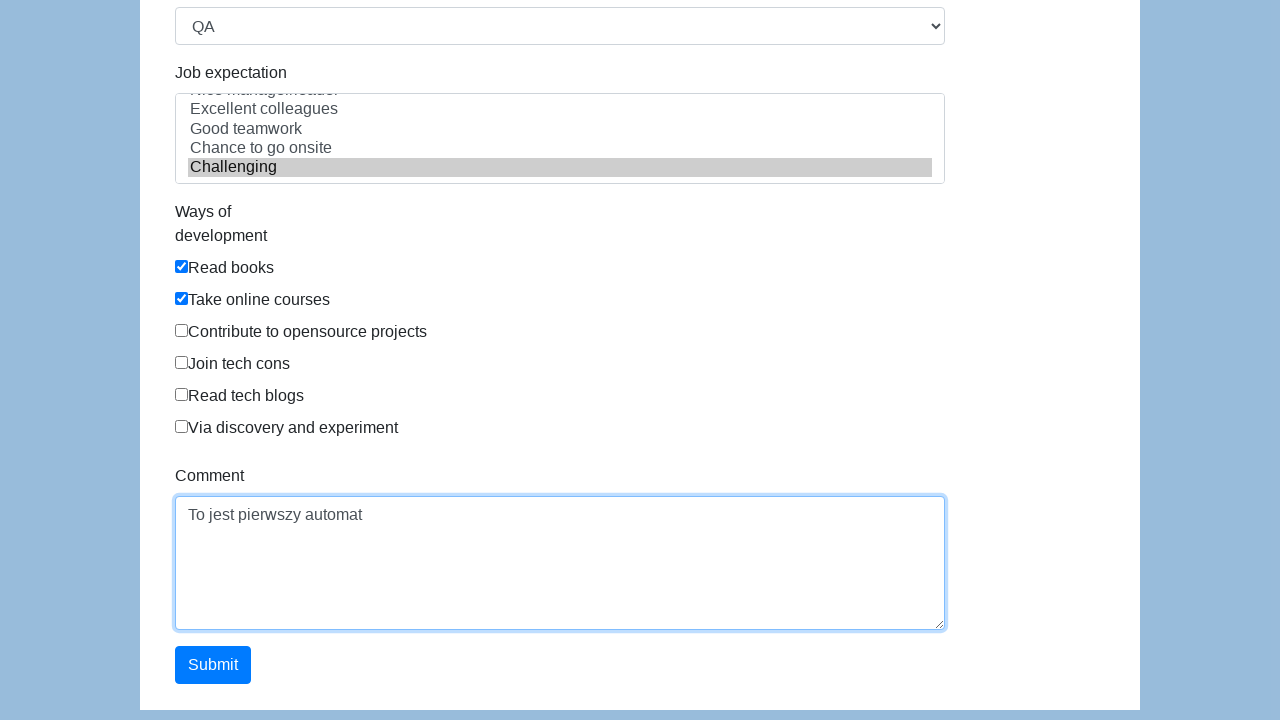

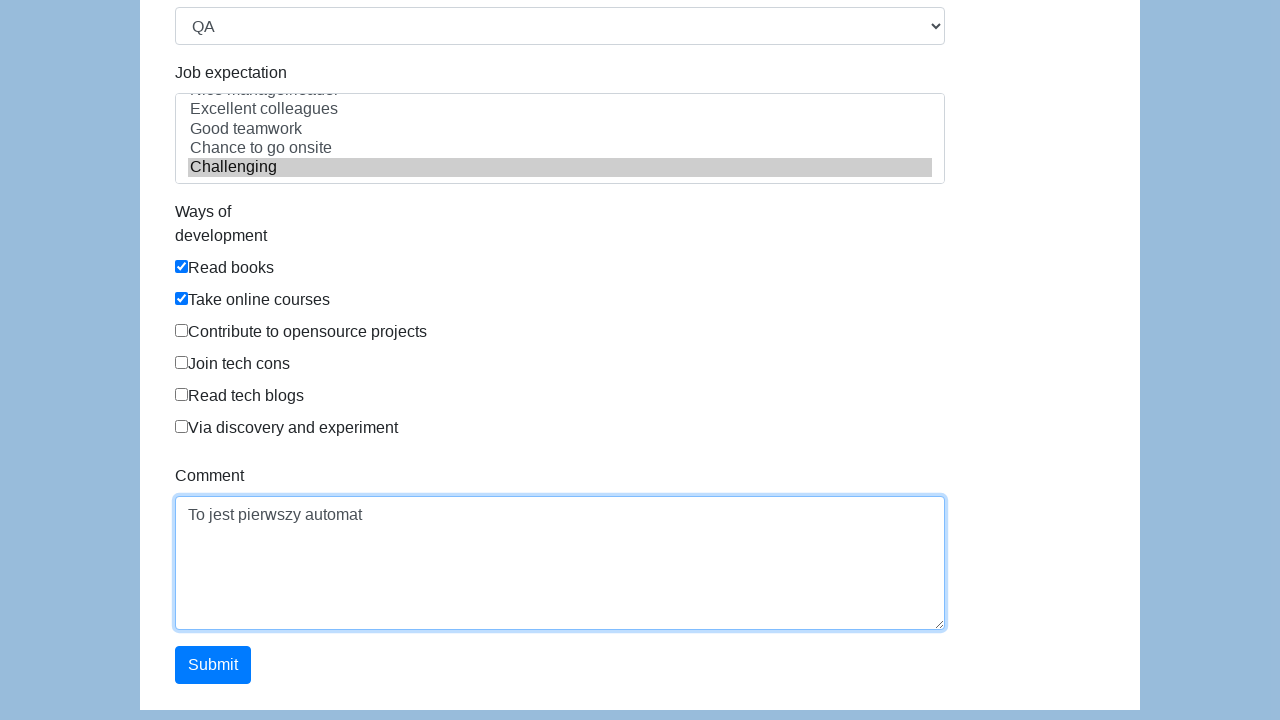